Fills out a registration form with user details including name, address, phone, SSN, username and password, then submits the form

Starting URL: https://parabank.parasoft.com/parabank/register.htm

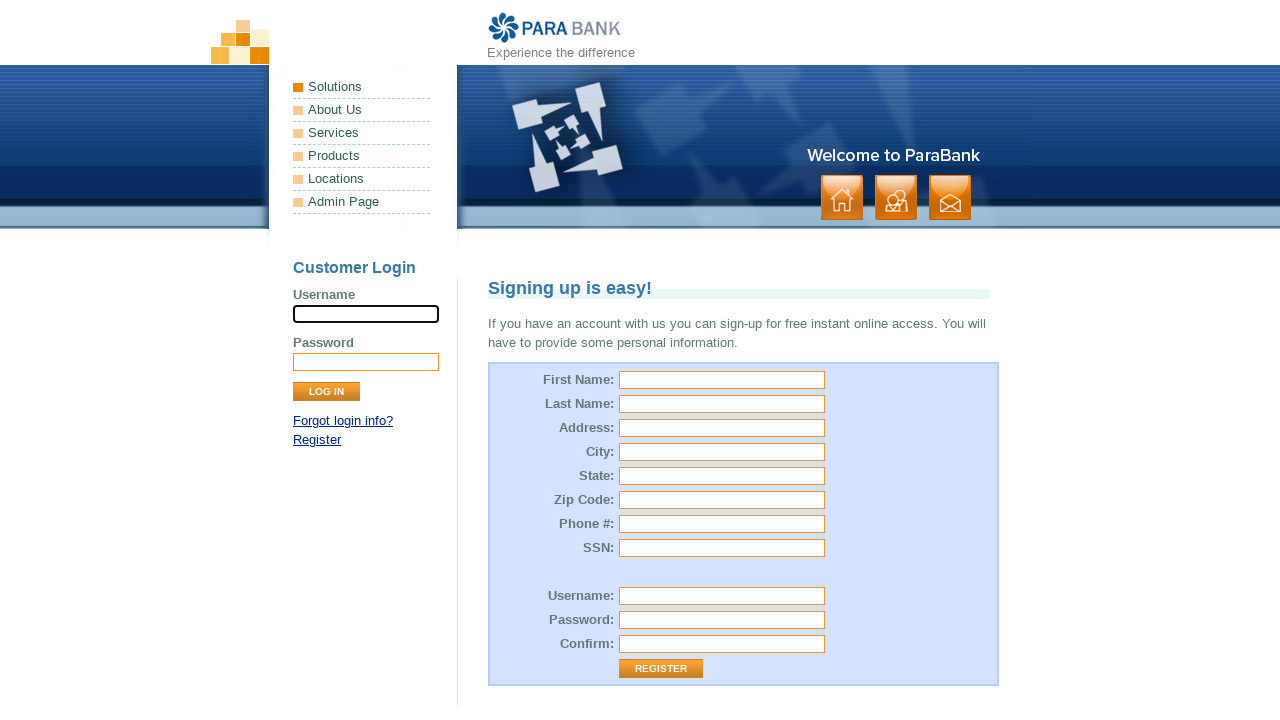

Filled first name field with 'John' on #customer\.firstName
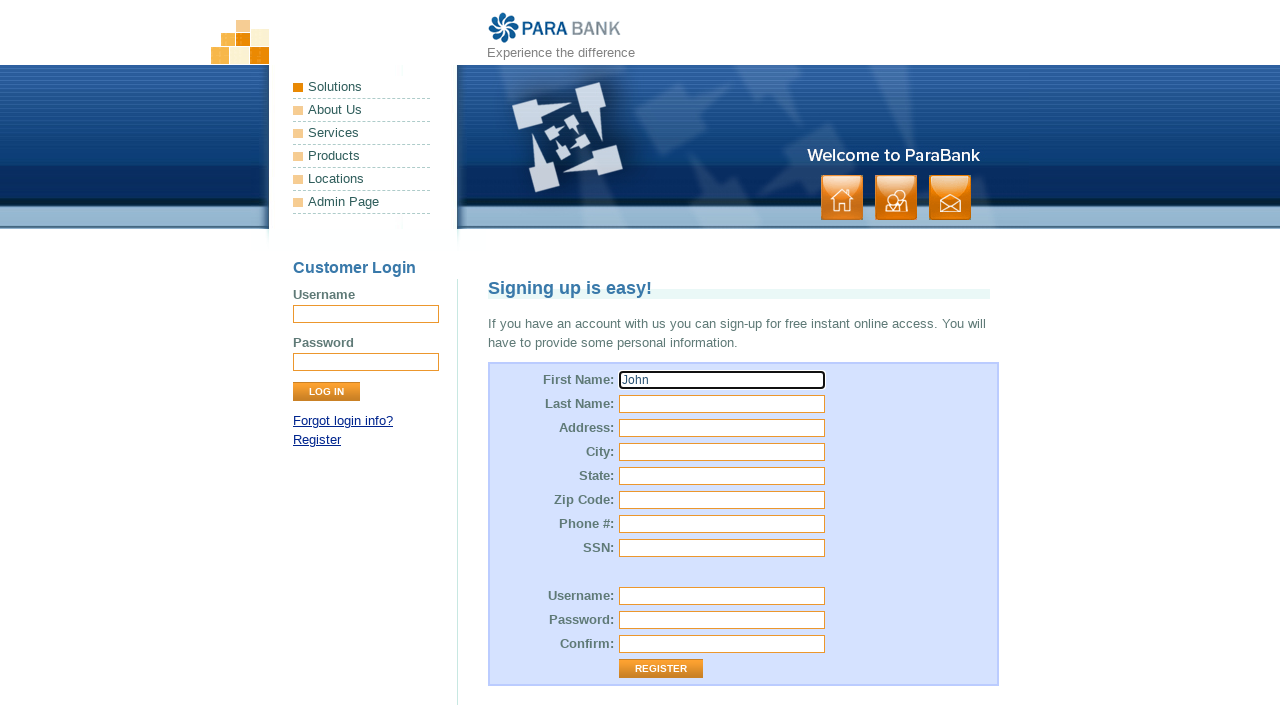

Filled last name field with 'Smith' on #customer\.lastName
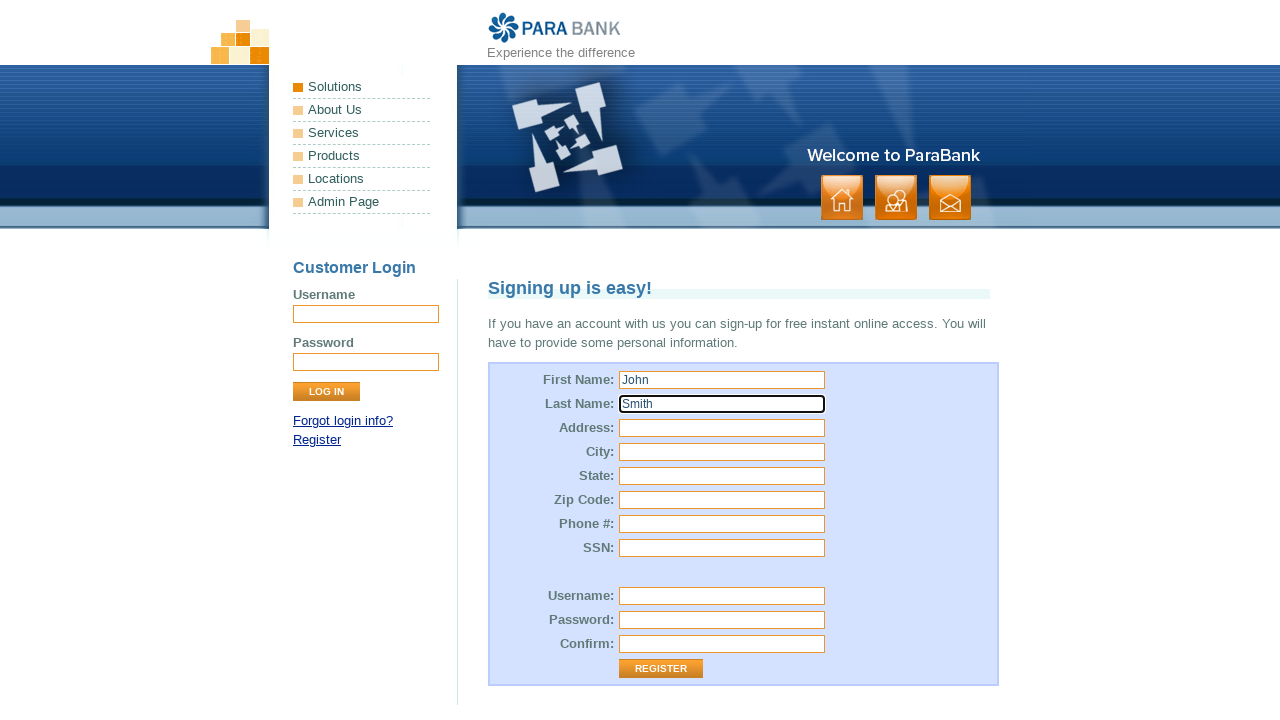

Filled street address field with '123 Main Street' on #customer\.address\.street
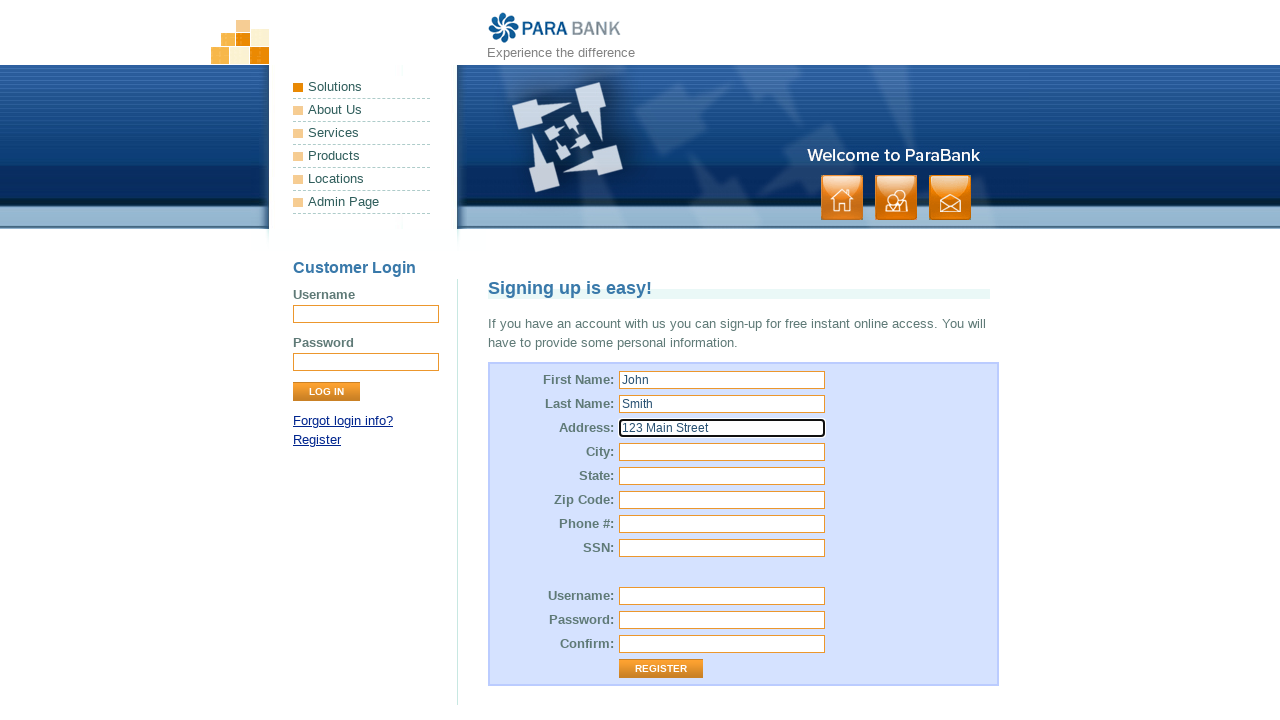

Filled city field with 'Austin' on #customer\.address\.city
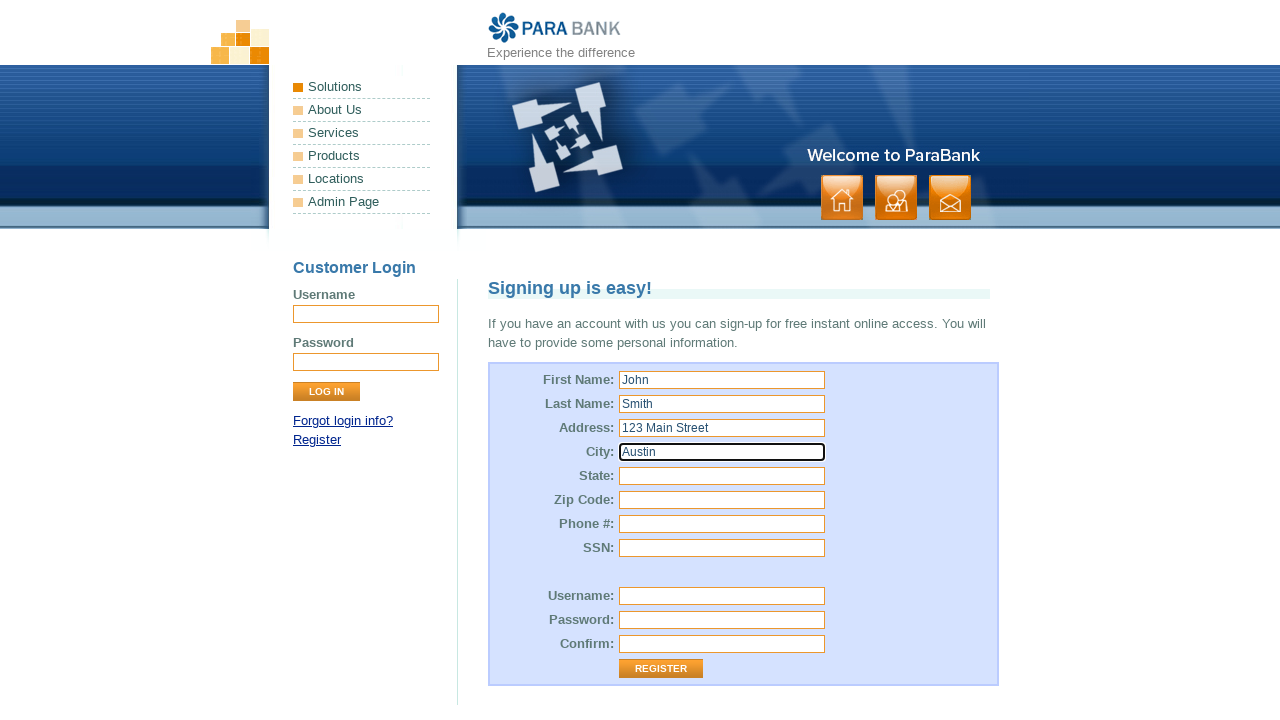

Filled state field with 'Texas' on #customer\.address\.state
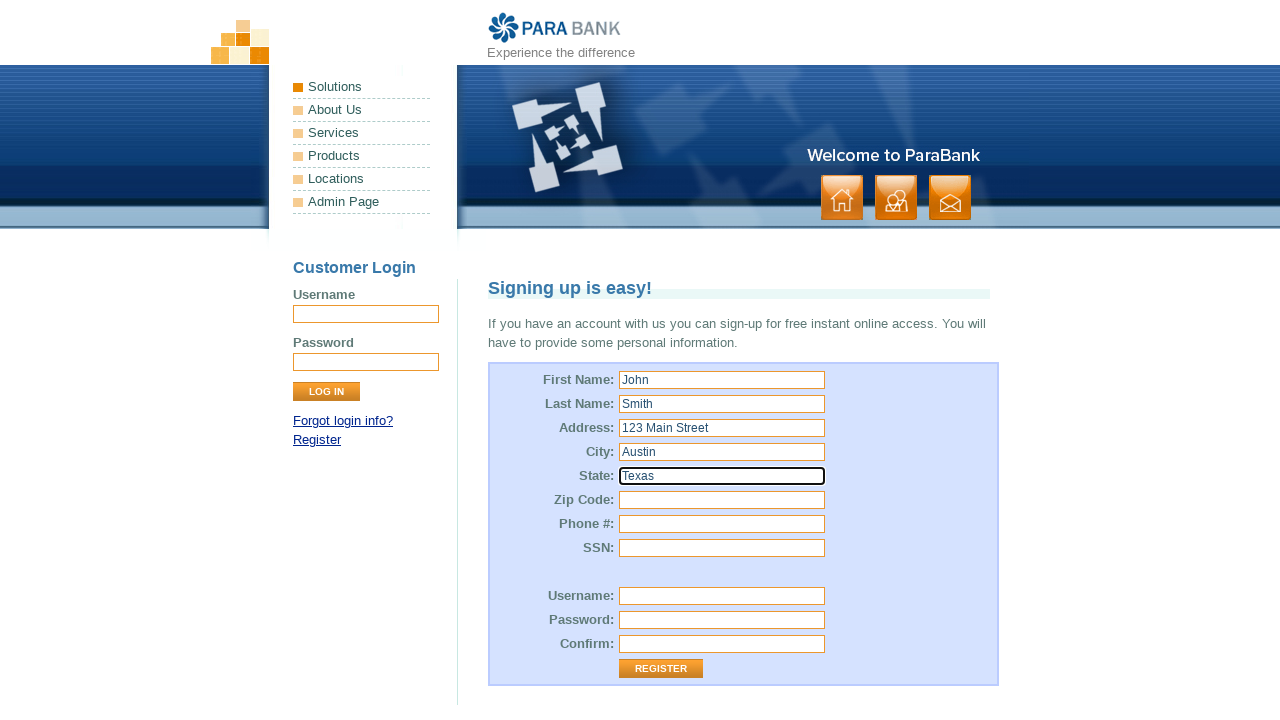

Filled zip code field with '78701' on #customer\.address\.zipCode
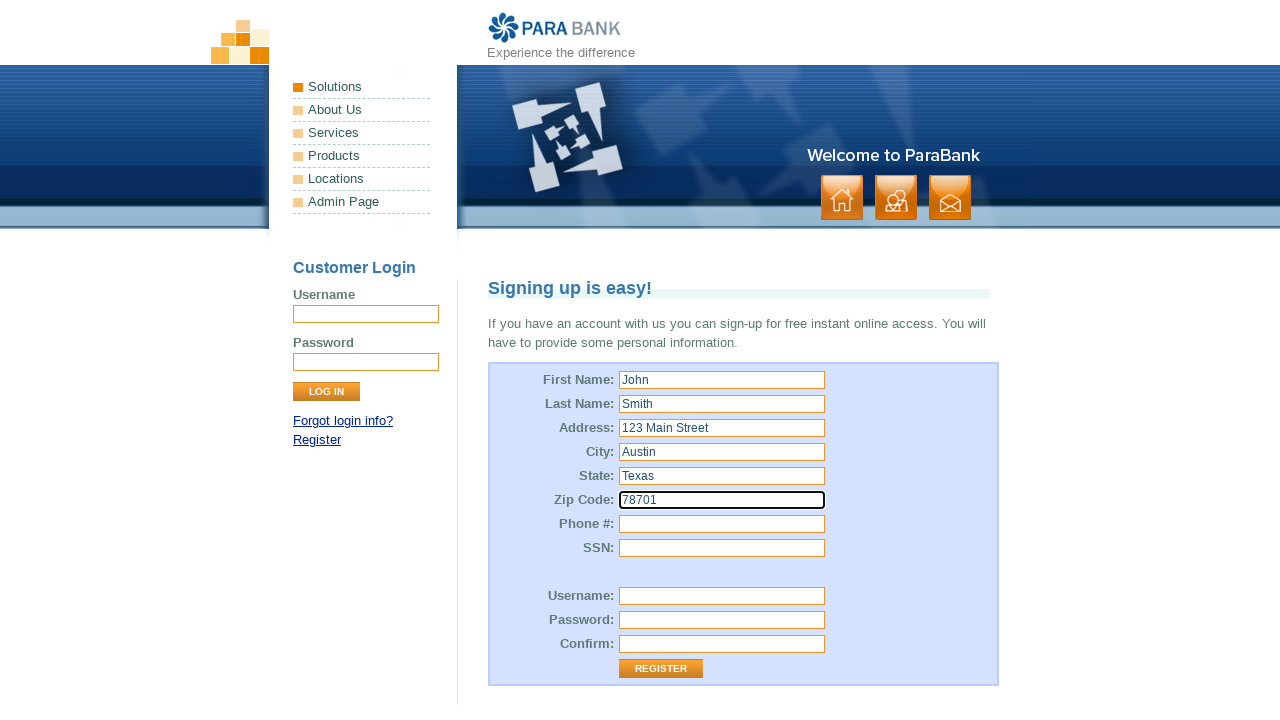

Filled phone number field with '5125551234' on #customer\.phoneNumber
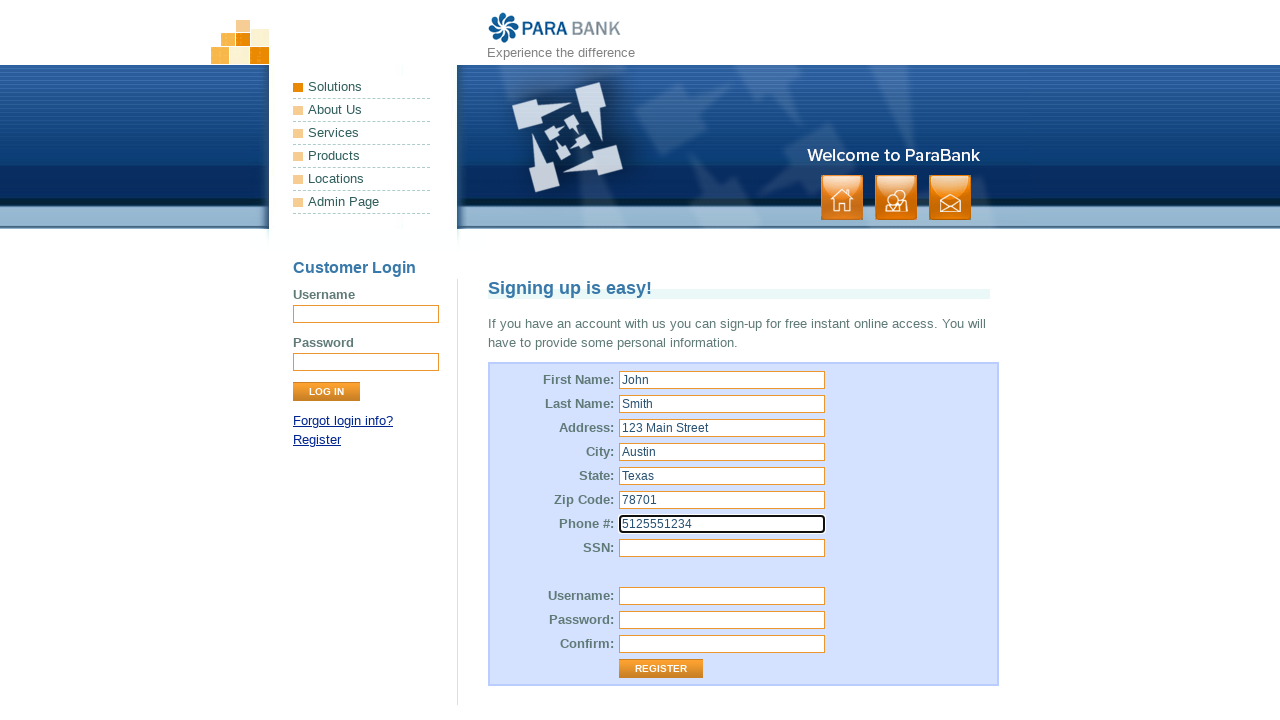

Filled SSN field with '987654321' on #customer\.ssn
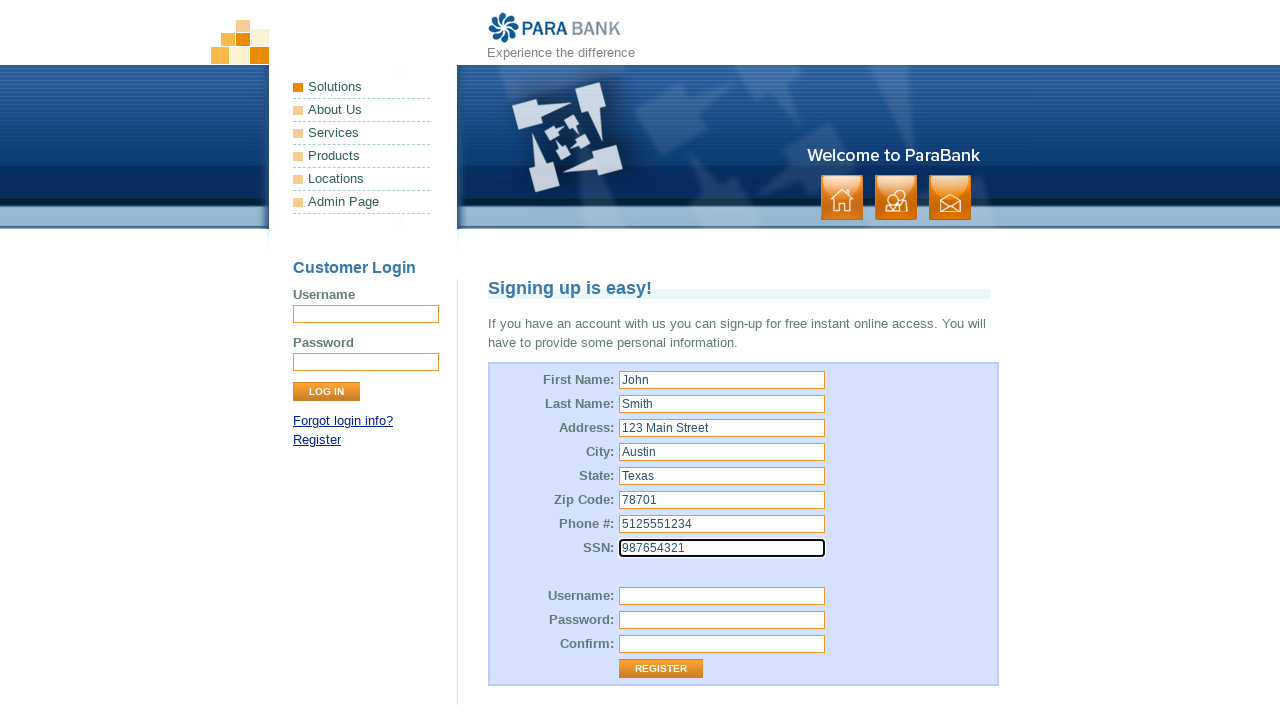

Filled username field with 'JohnSmith2024' on #customer\.username
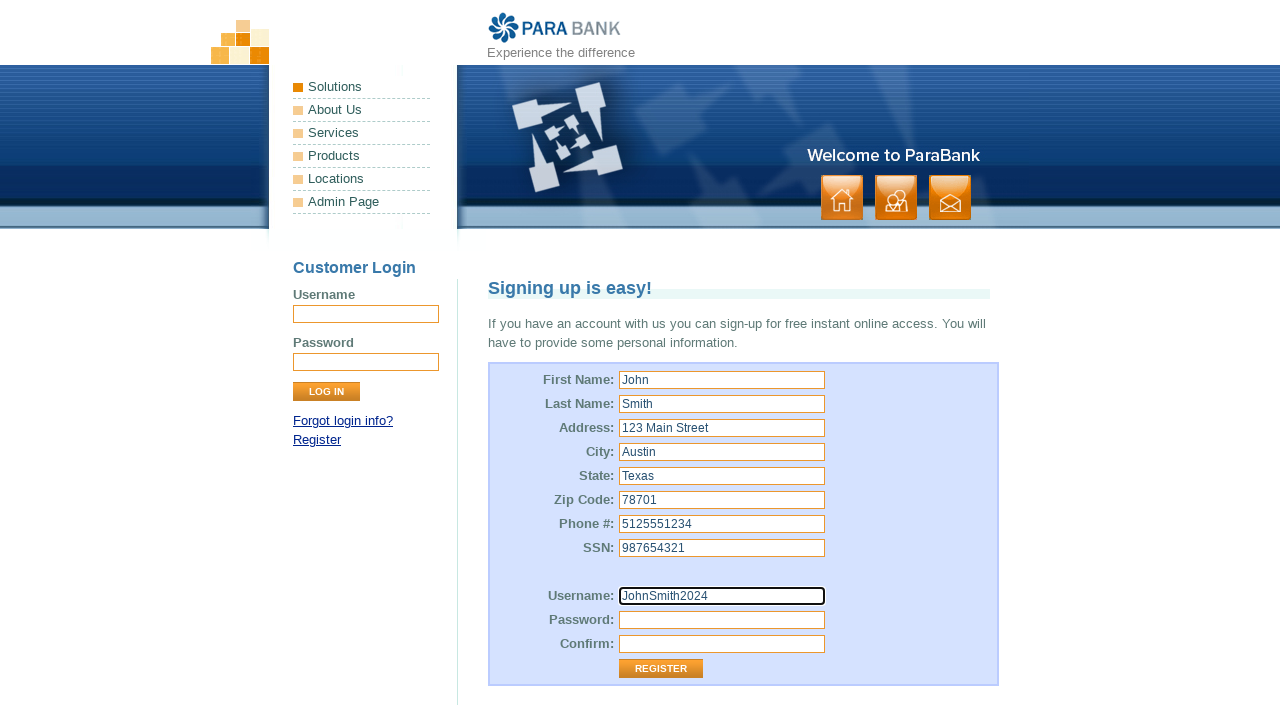

Filled password field with 'SecurePass123!' on #customer\.password
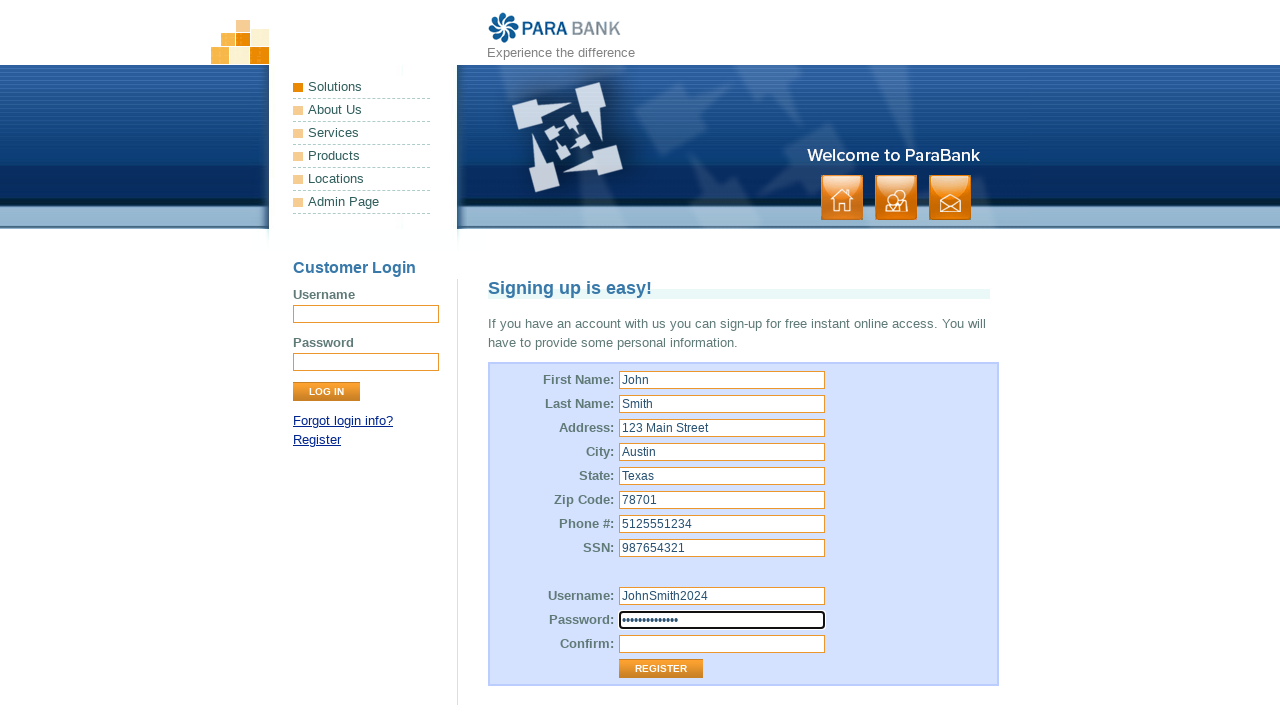

Filled password confirmation field with 'SecurePass123!' on #repeatedPassword
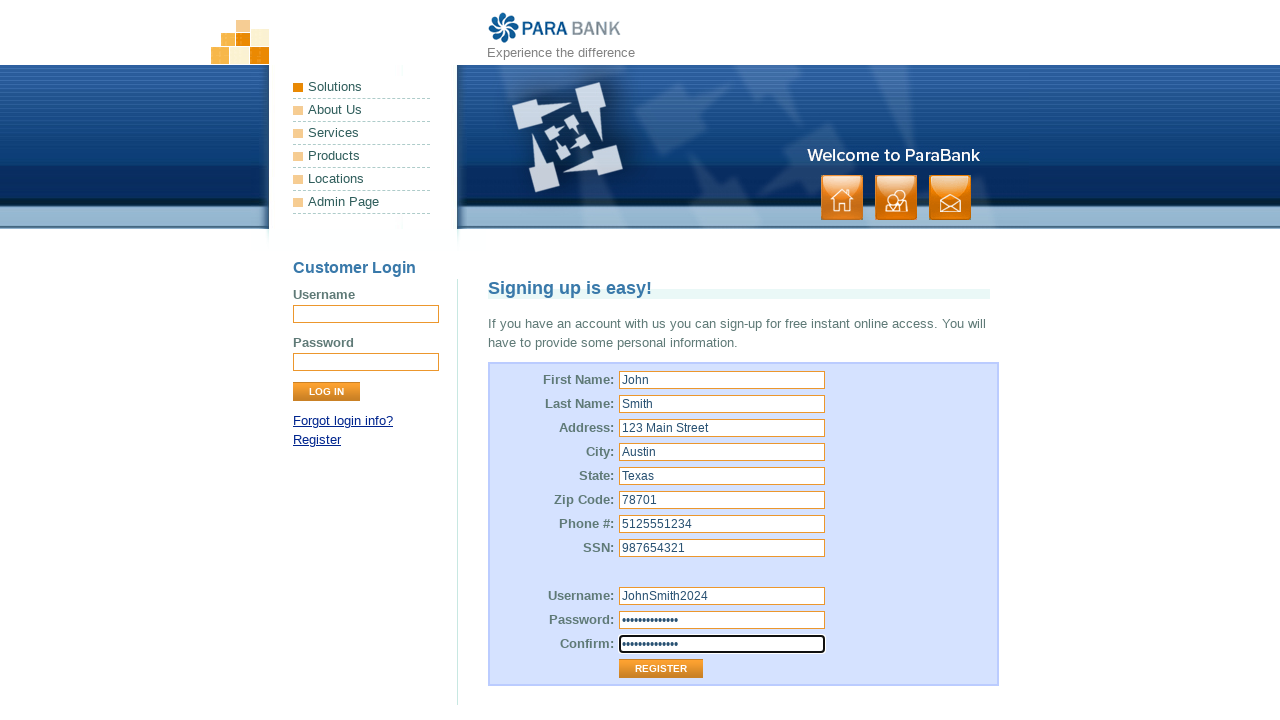

Clicked register button to submit form at (896, 198) on .button
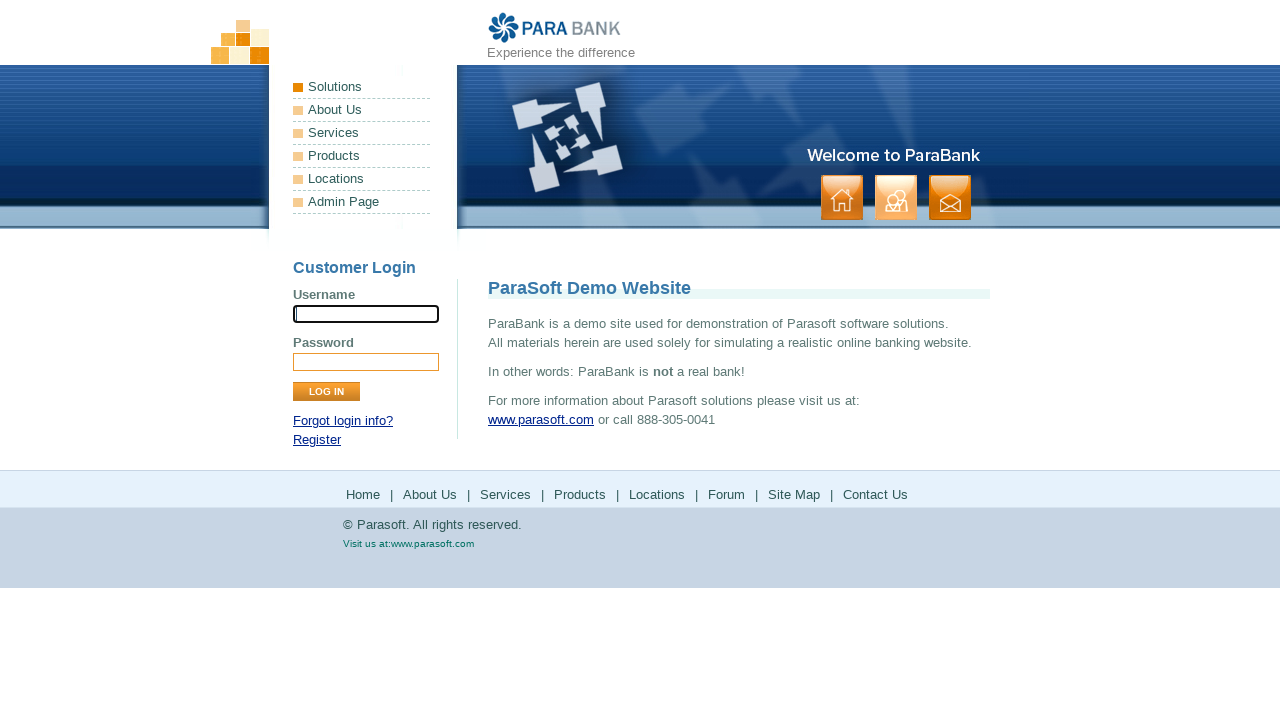

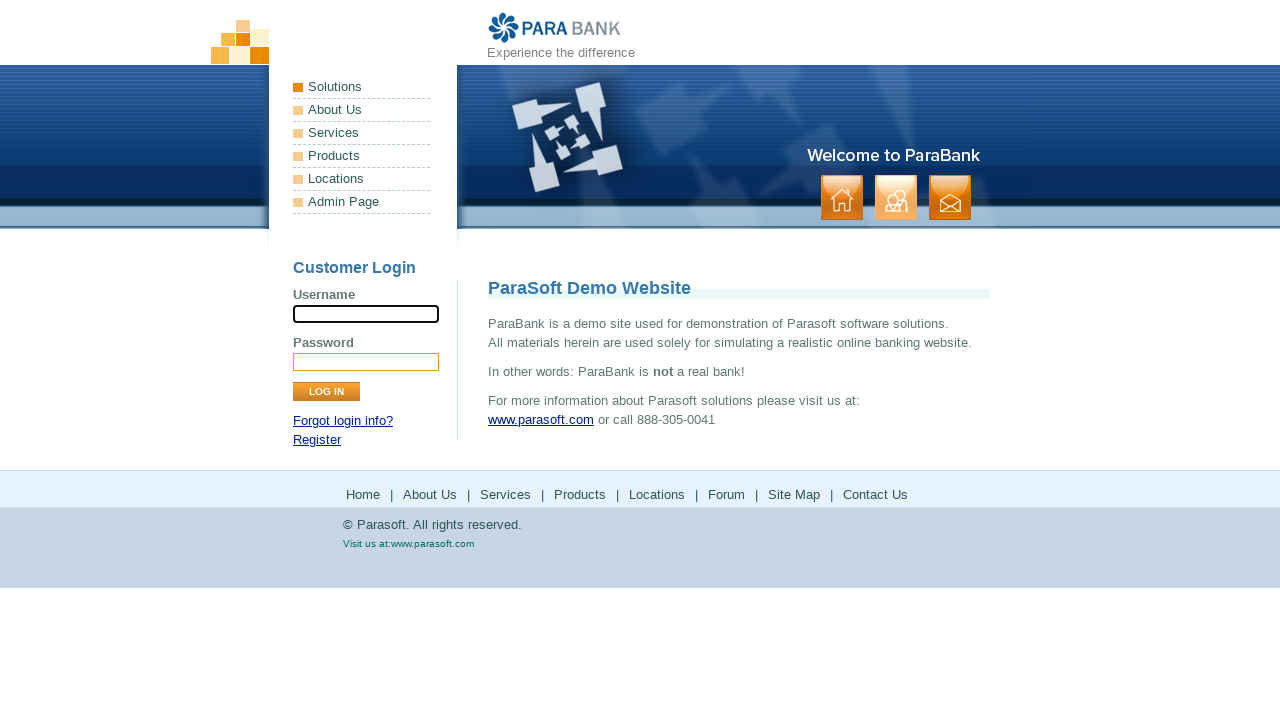